Tests finding and clicking a link by its text content on a GitHub Pages site. The script navigates to the page and clicks a link with the text "224592".

Starting URL: http://suninjuly.github.io/find_link_text

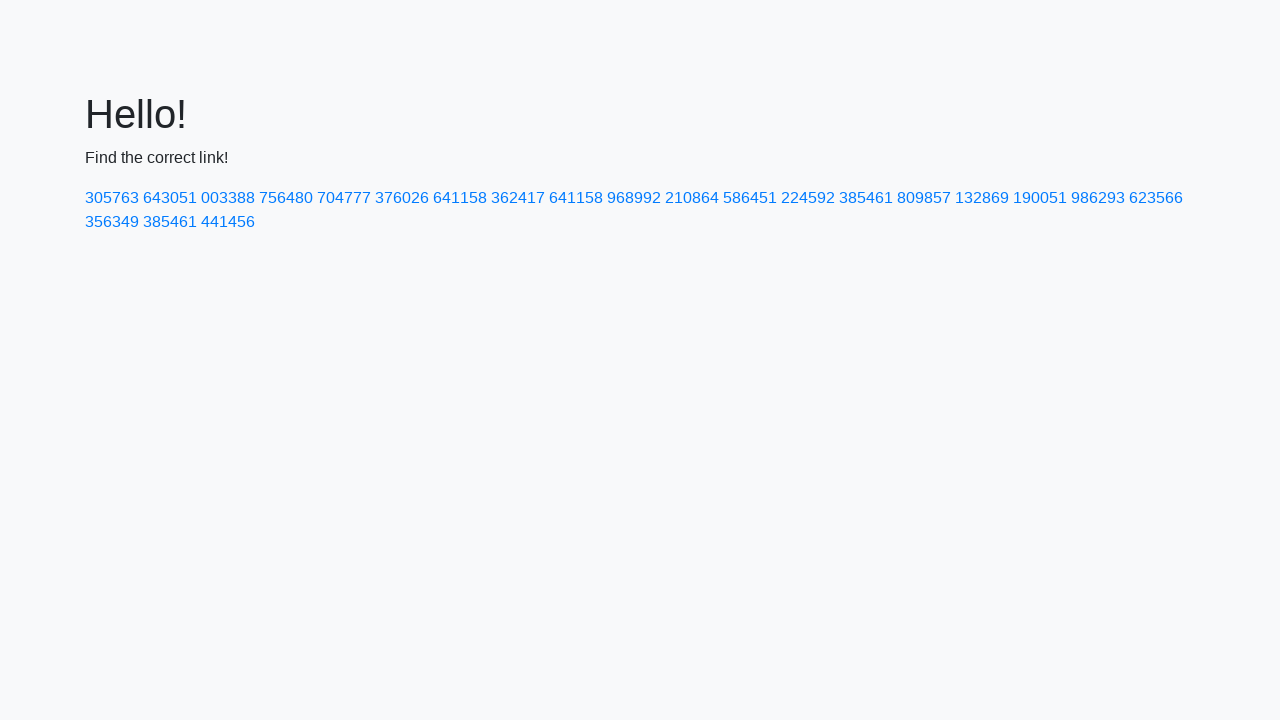

Waited for page DOM to load on http://suninjuly.github.io/find_link_text
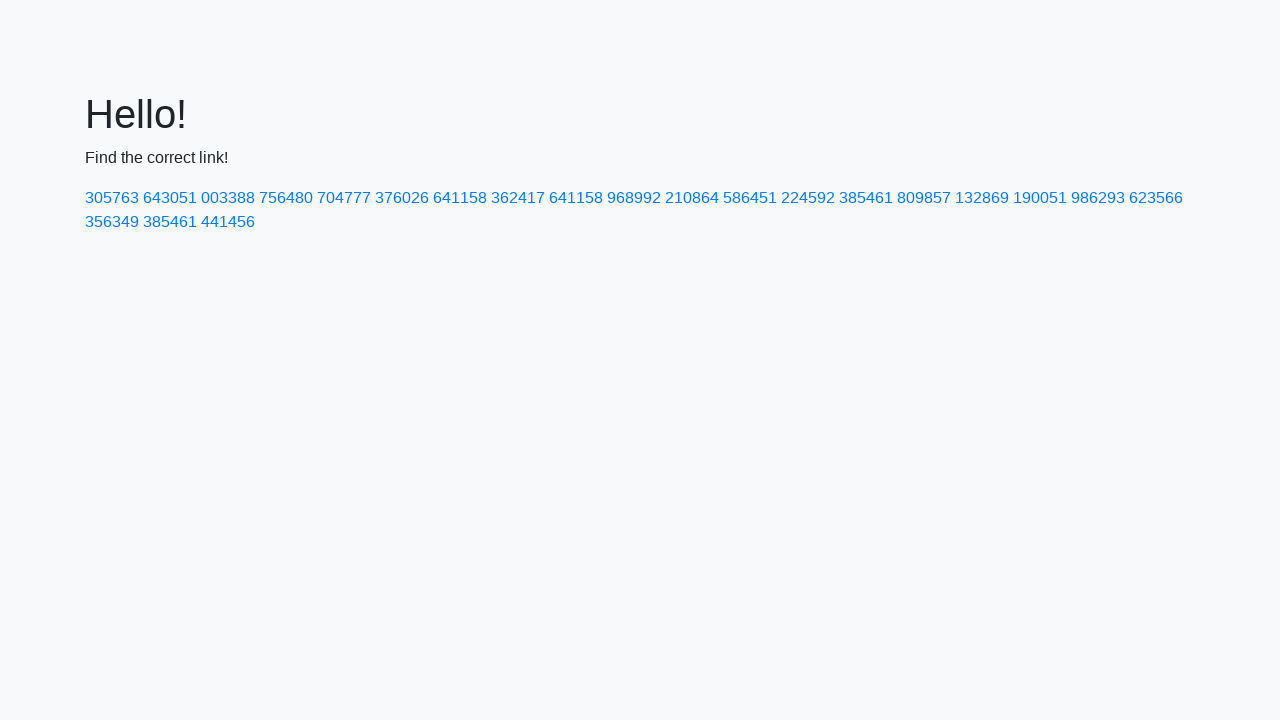

Clicked link with text '224592' at (808, 198) on text=224592
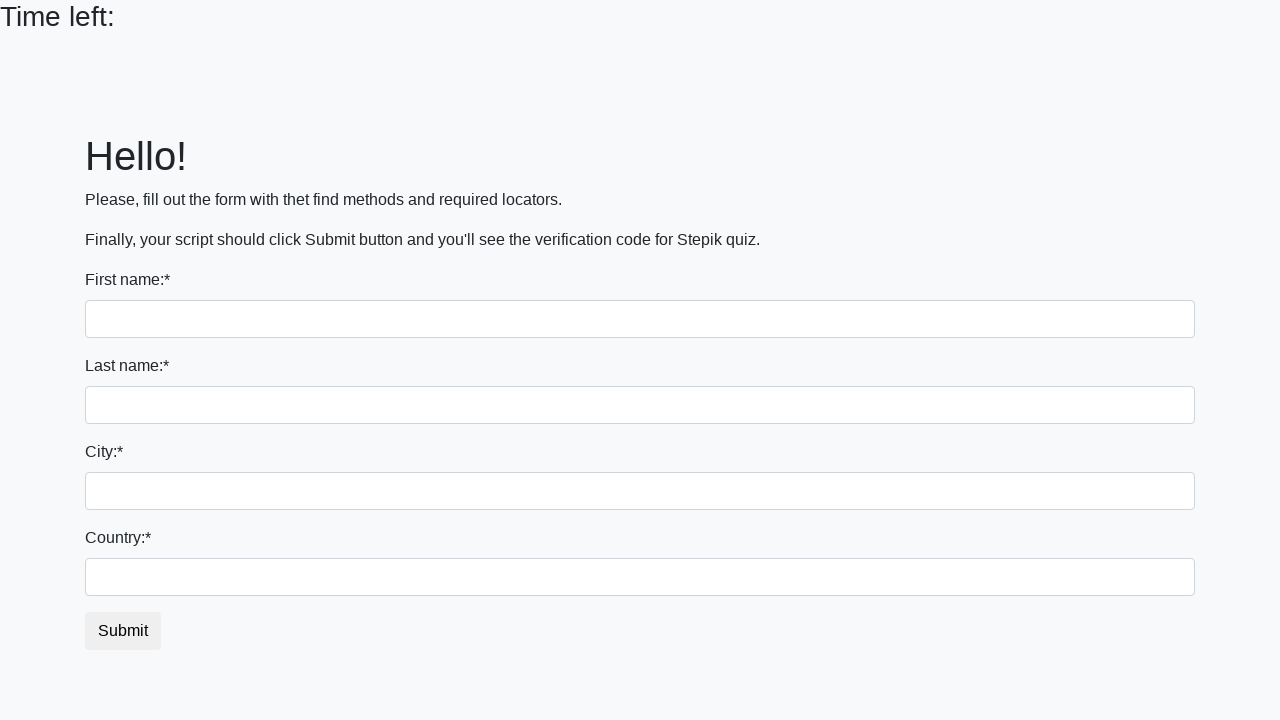

Waited for page to fully load after clicking link
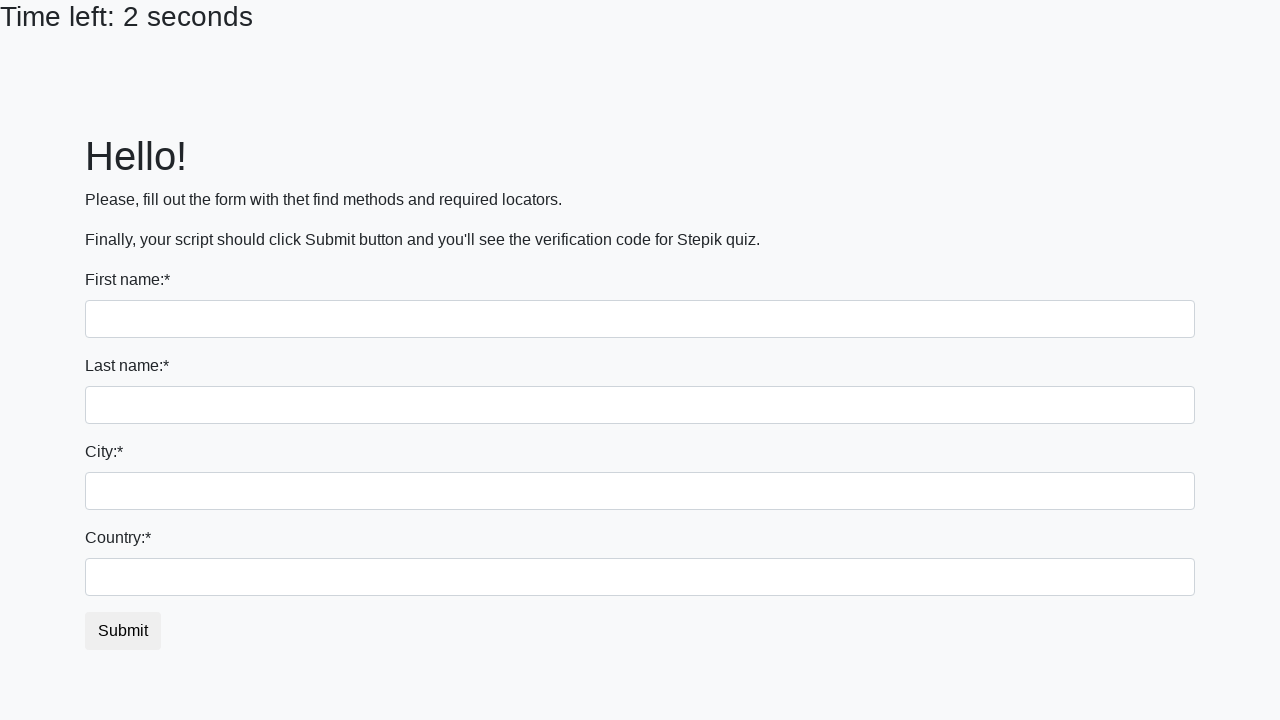

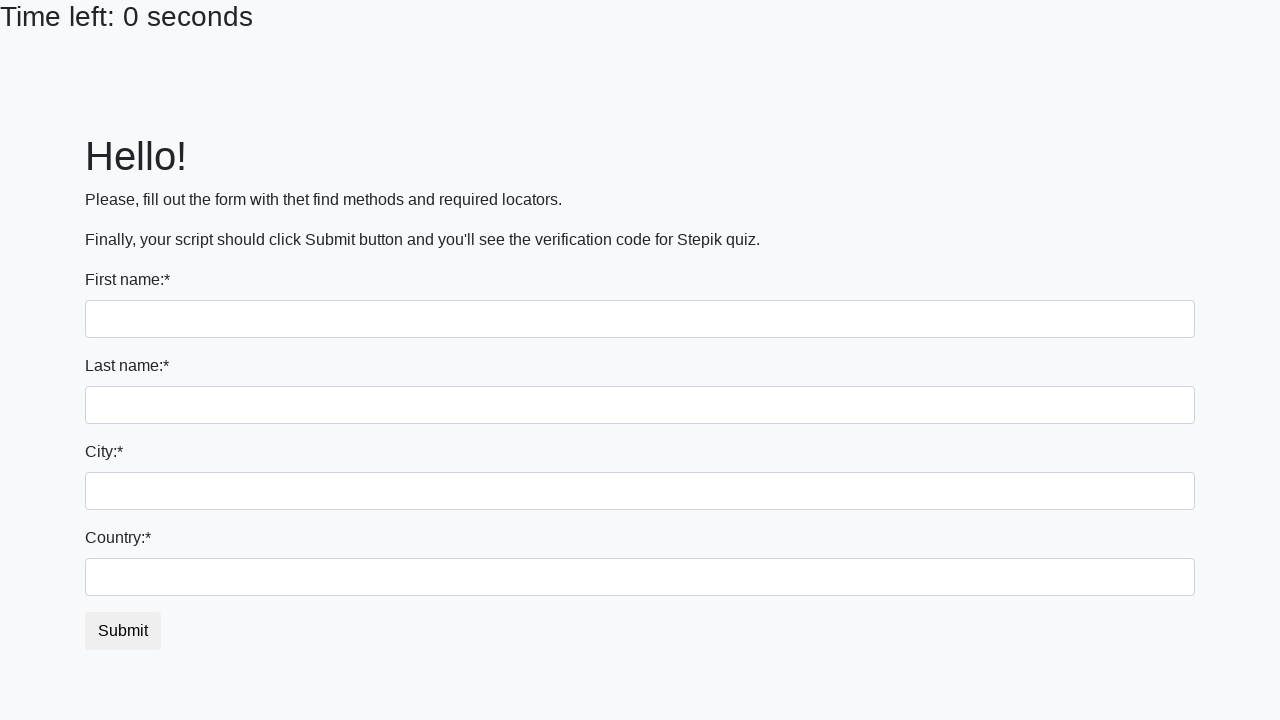